Navigates to an OpenCart demo site and verifies that links and images are displayed correctly, checking for specific link text presence

Starting URL: https://naveenautomationlabs.com/opencart/

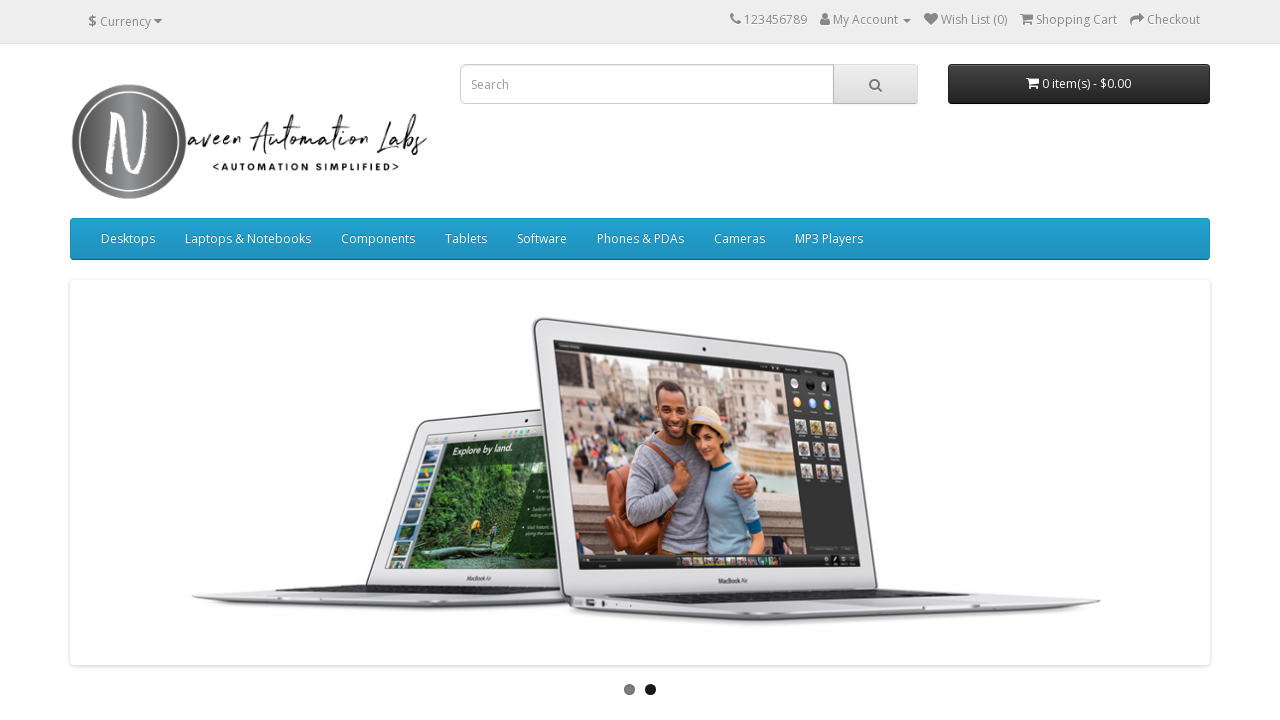

Waited for links to load on the page
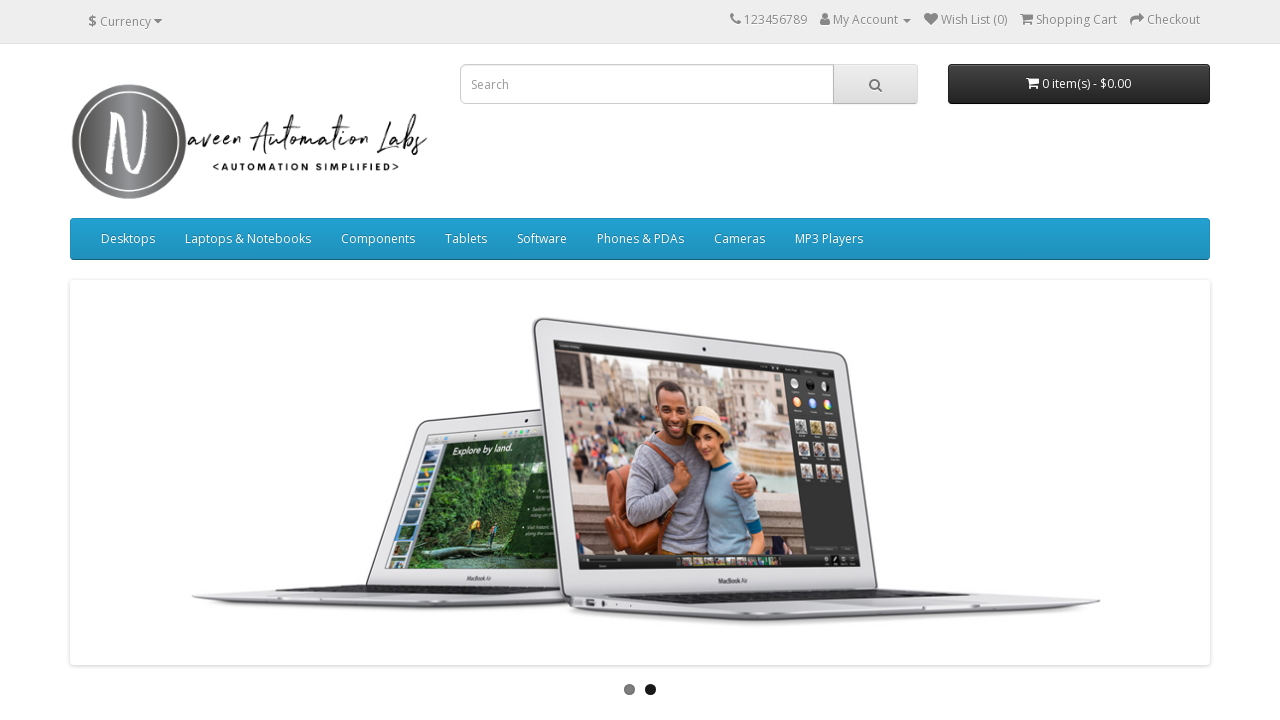

Retrieved all links from the page
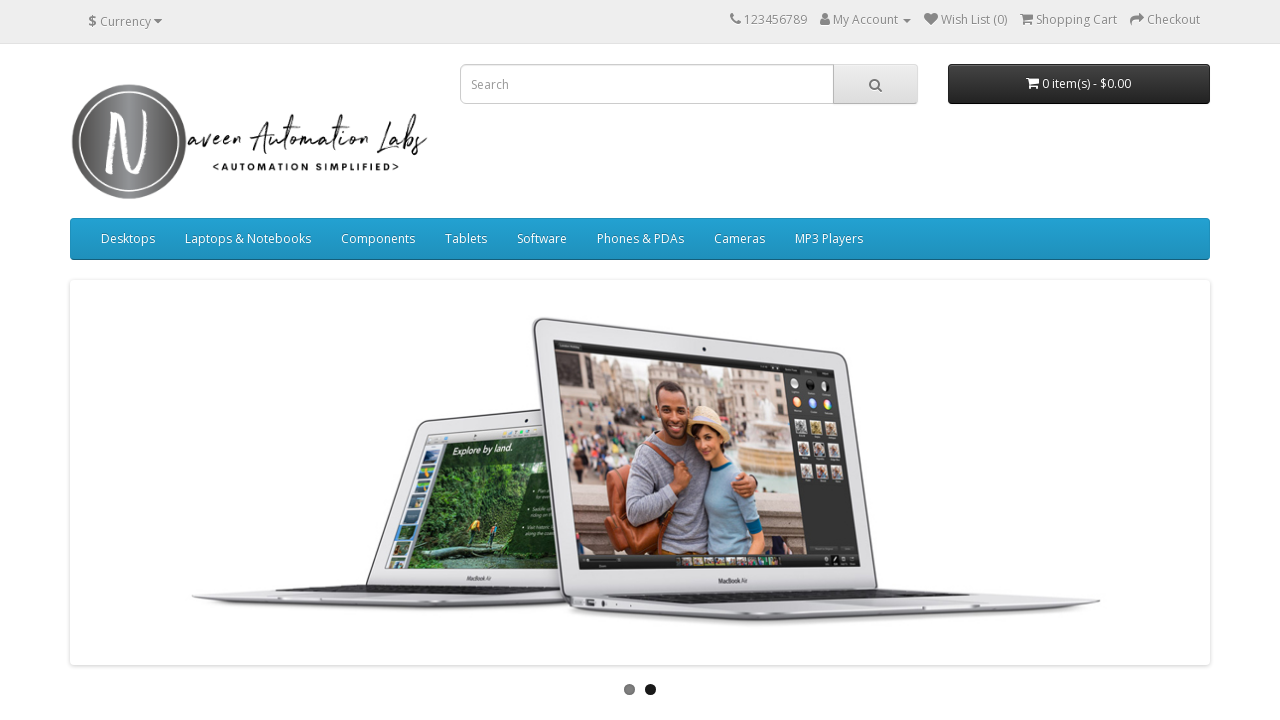

Retrieved all images from the page
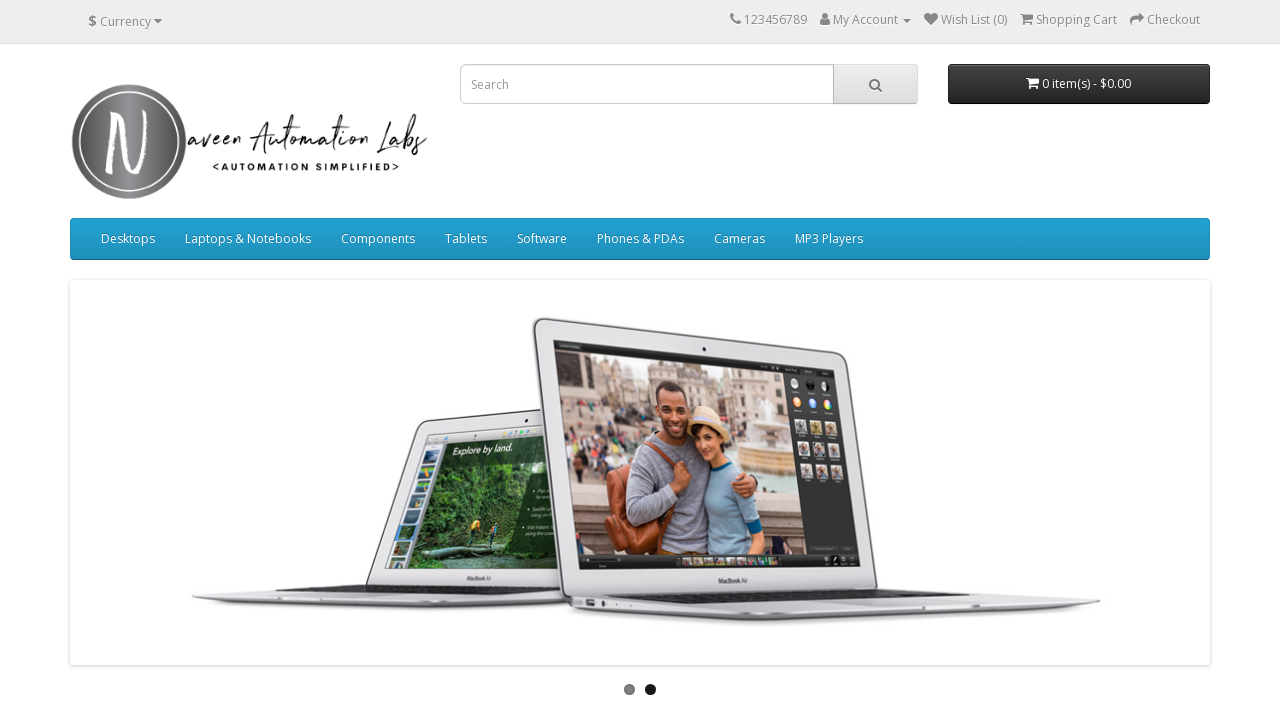

Extracted text content from all links
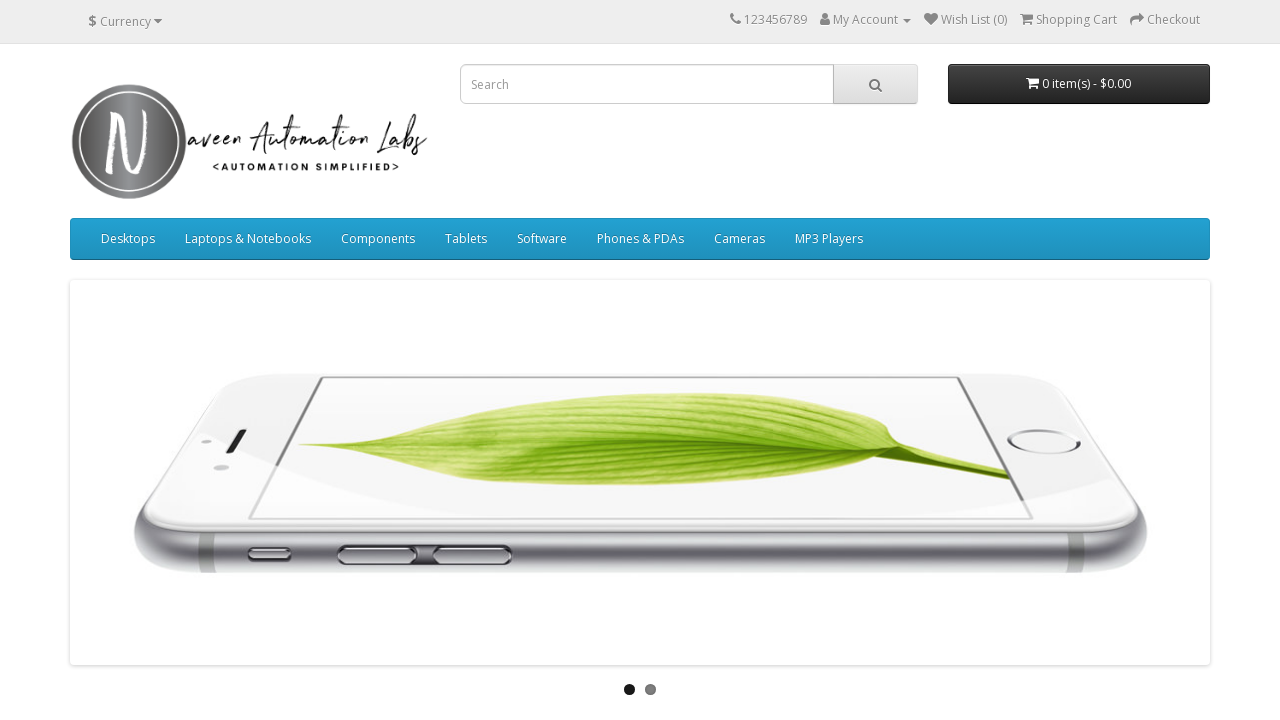

Verified 'My Account' link is present - PASS
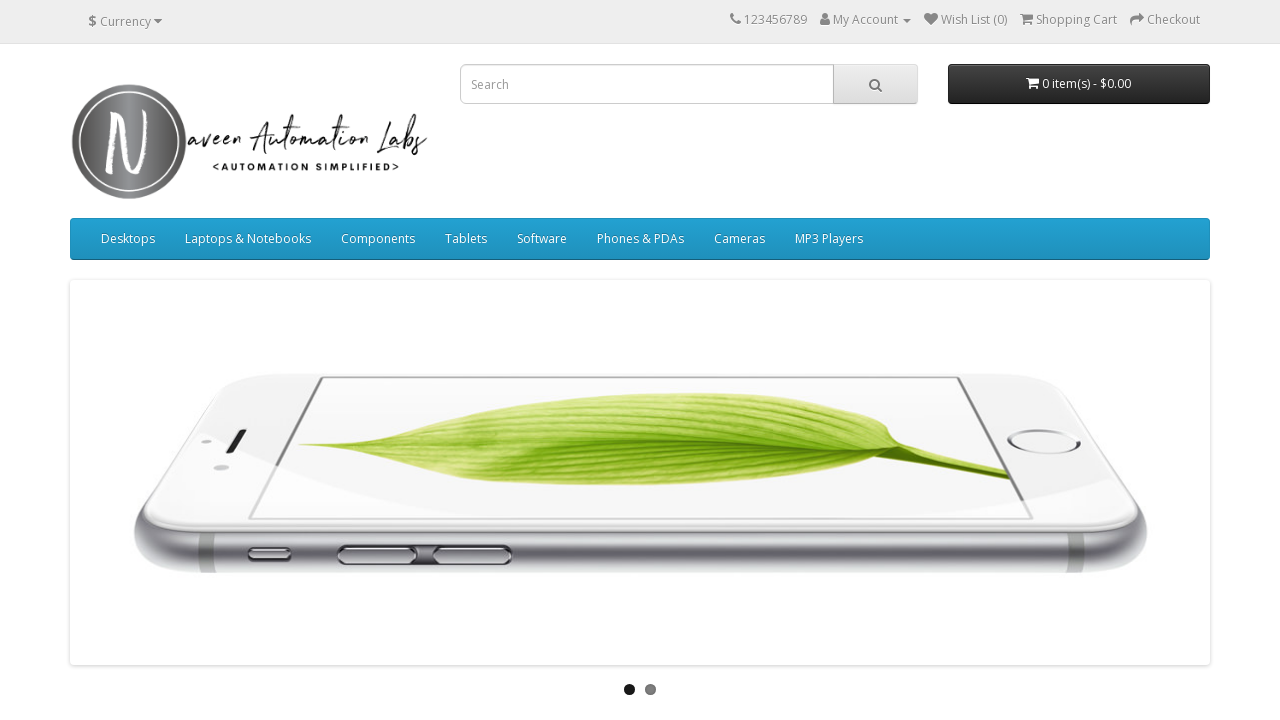

Verified 'Returns' link is present - PASS
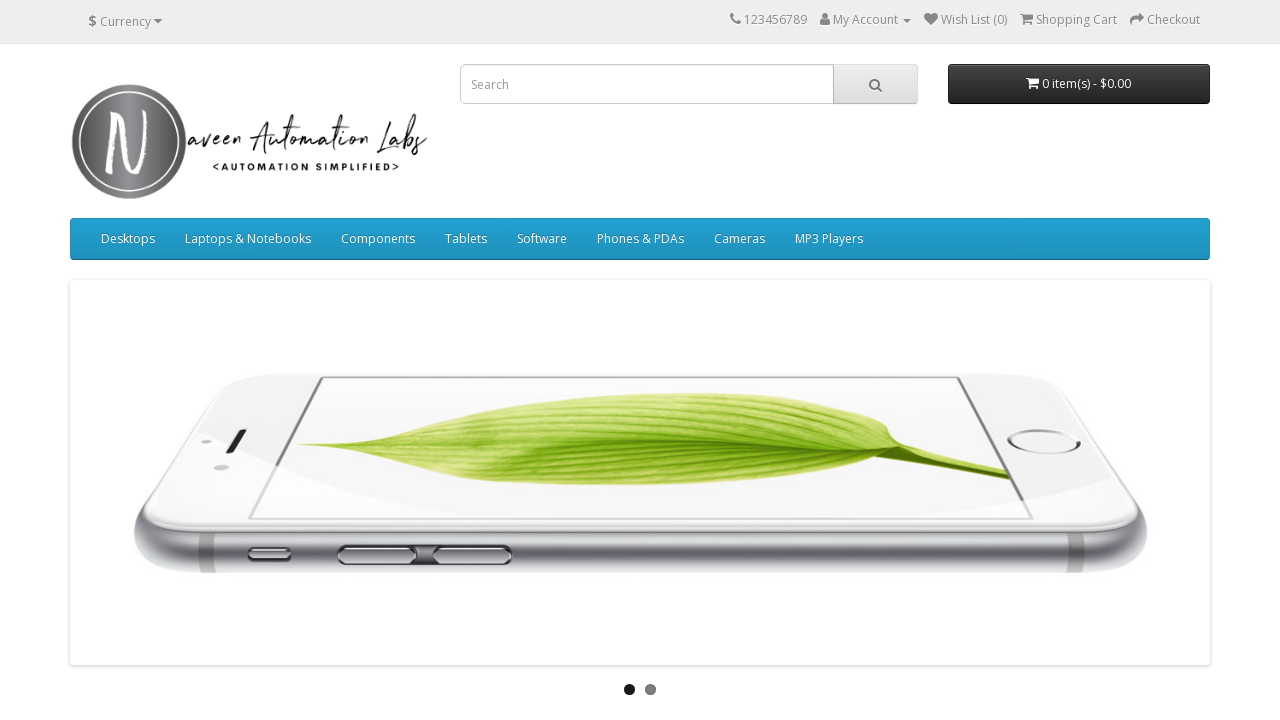

Extracted and printed href attributes from all links
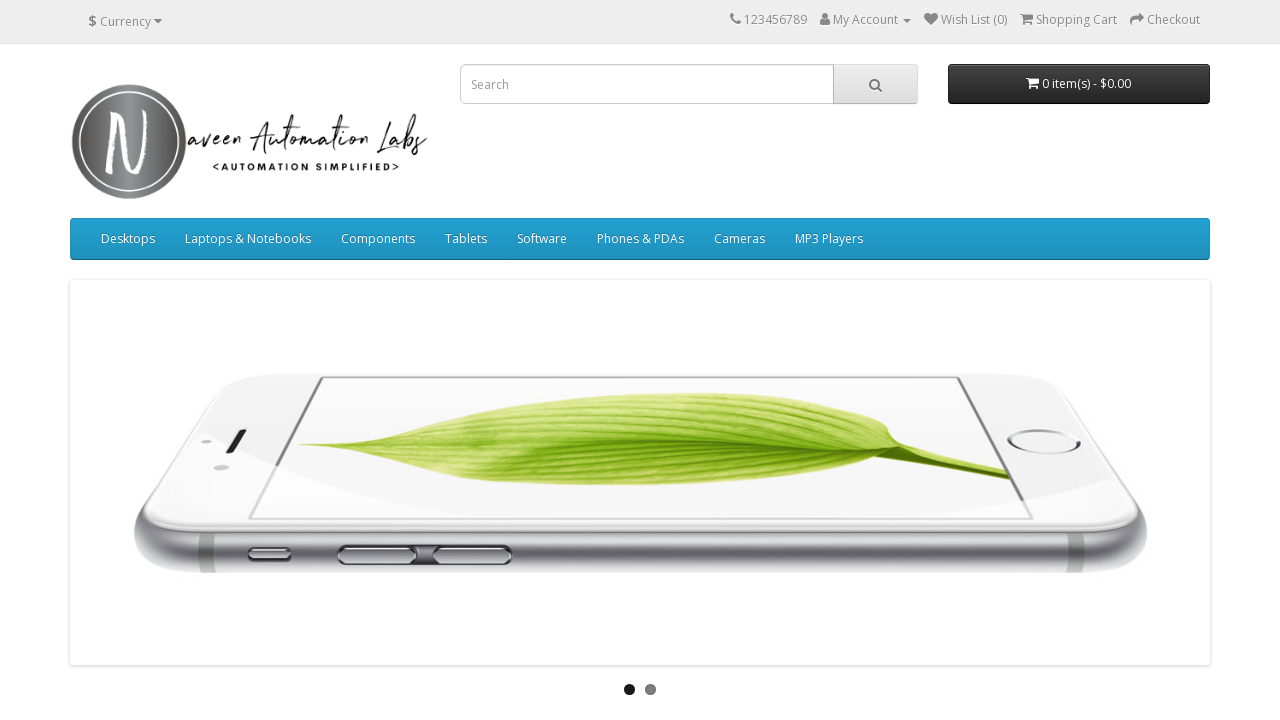

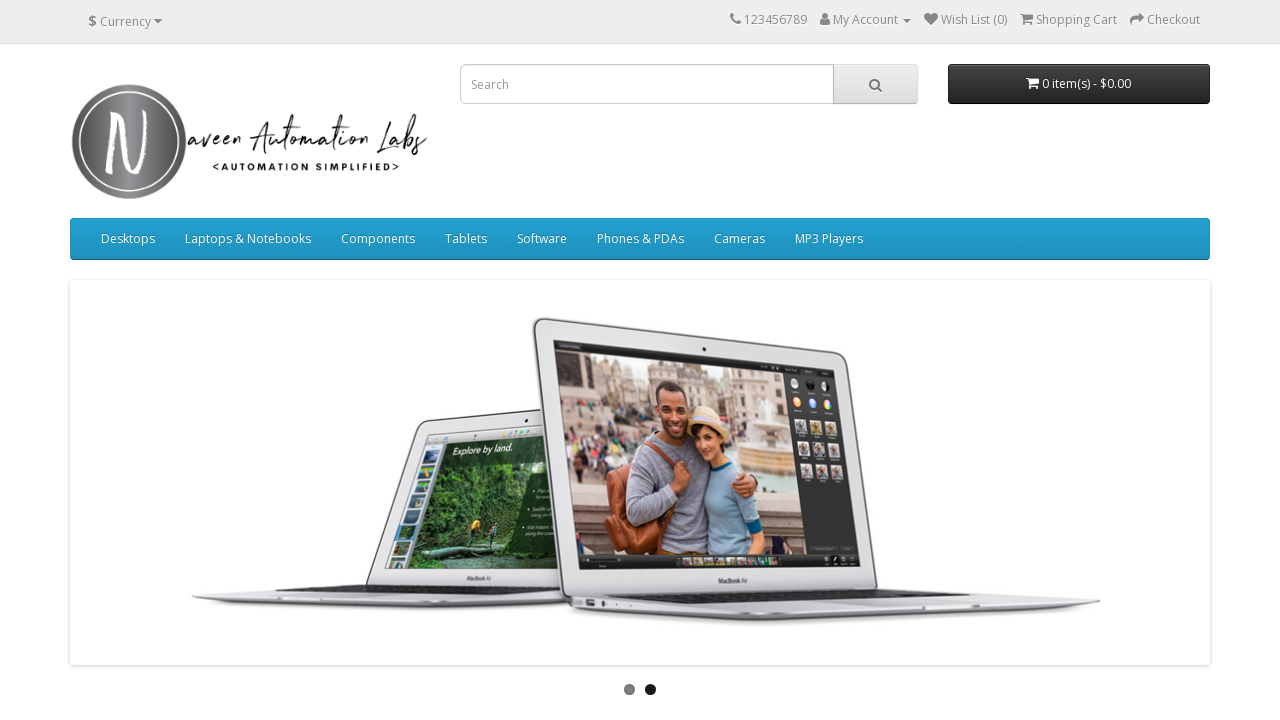